Tests autocomplete dropdown functionality by typing partial text, selecting a country from suggestions, and verifying the selection

Starting URL: https://rahulshettyacademy.com/dropdownsPractise

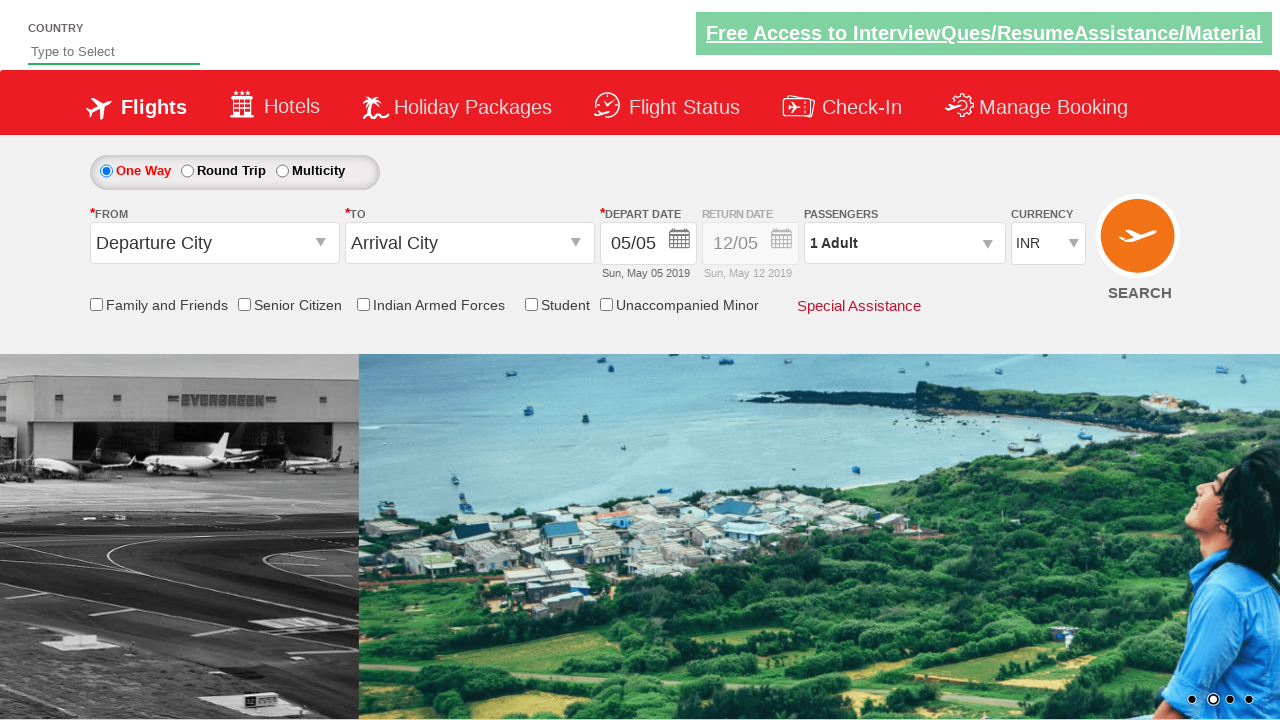

Filled autocomplete field with 'ind' on #autosuggest
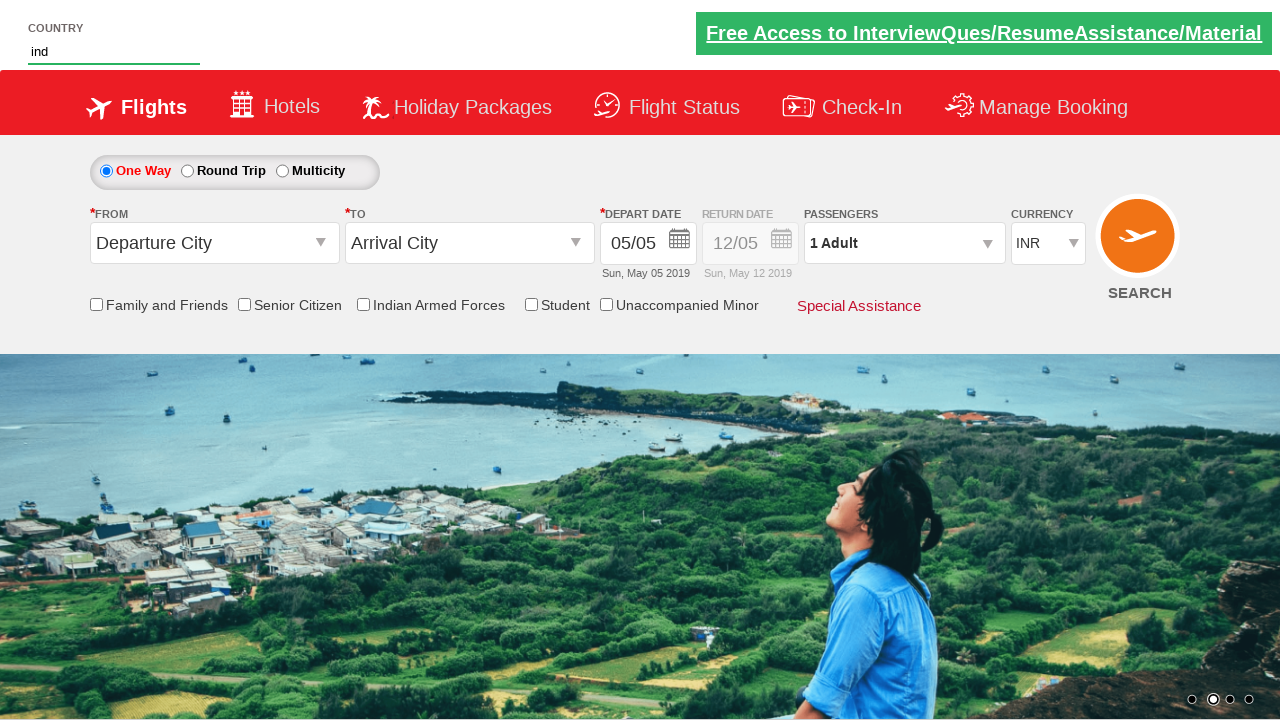

Dropdown suggestions appeared
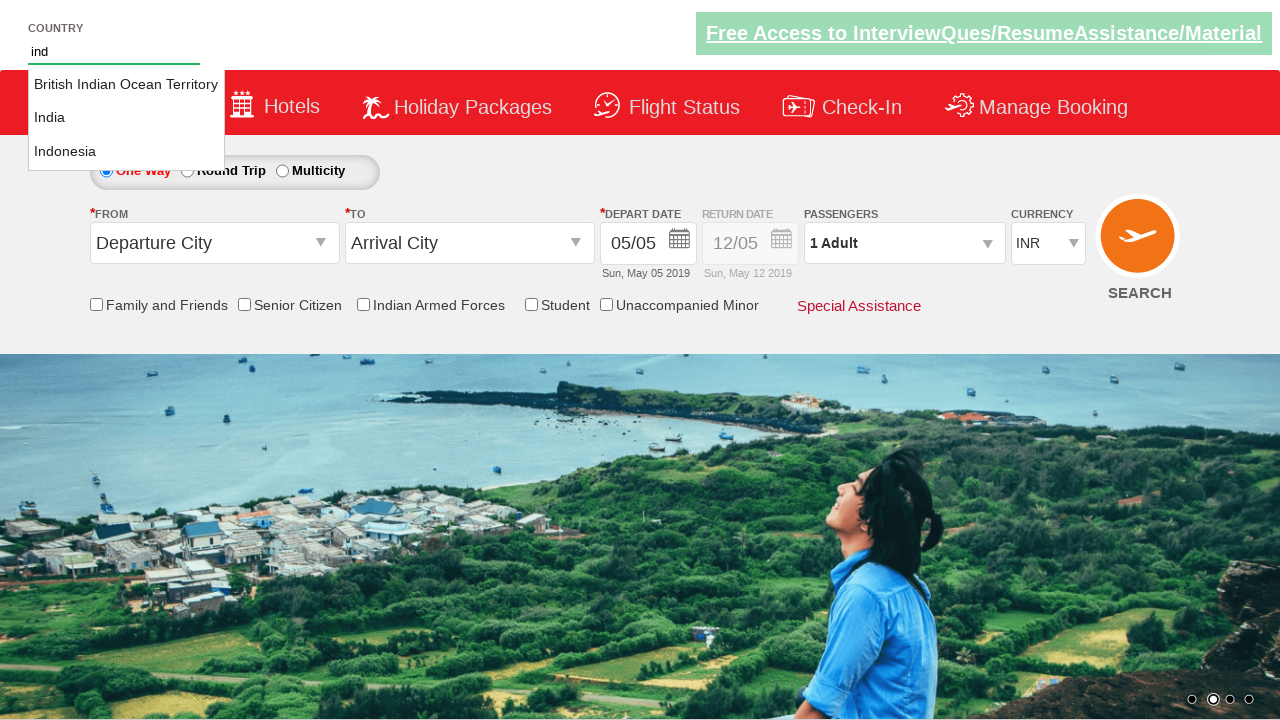

Retrieved all country suggestions from dropdown
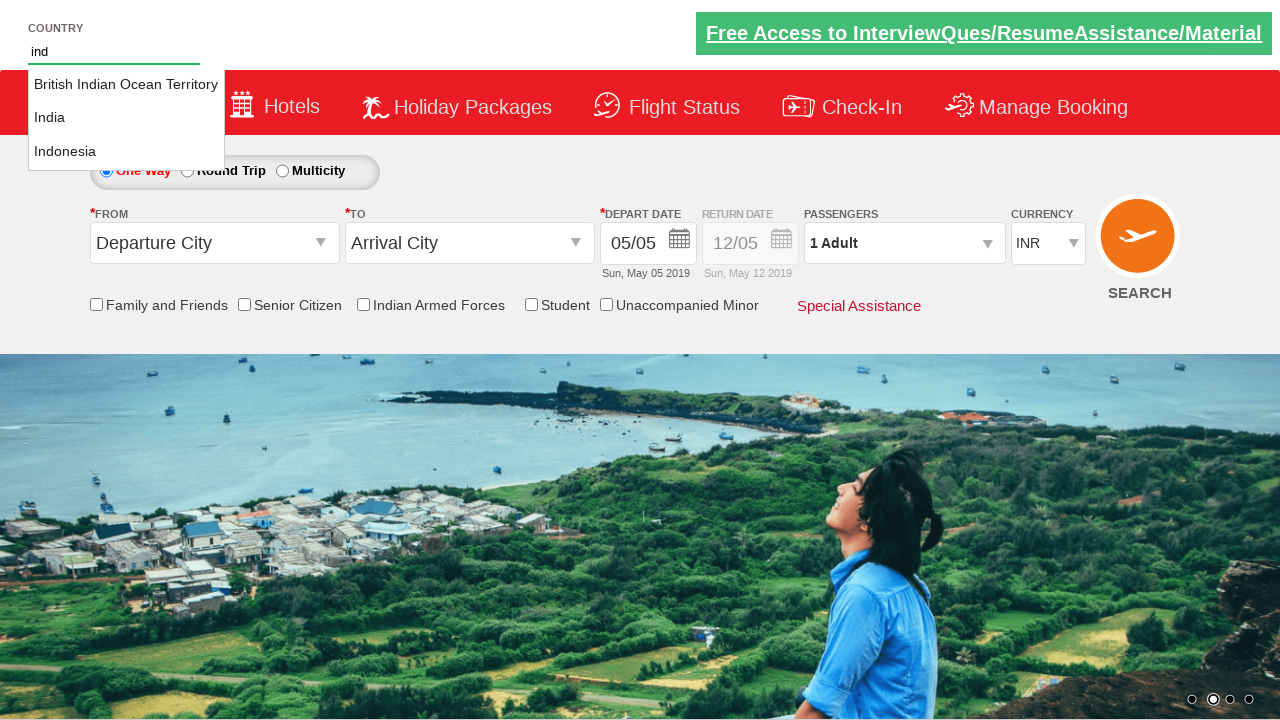

Clicked on 'India' from the dropdown suggestions at (126, 118) on li.ui-menu-item a >> nth=1
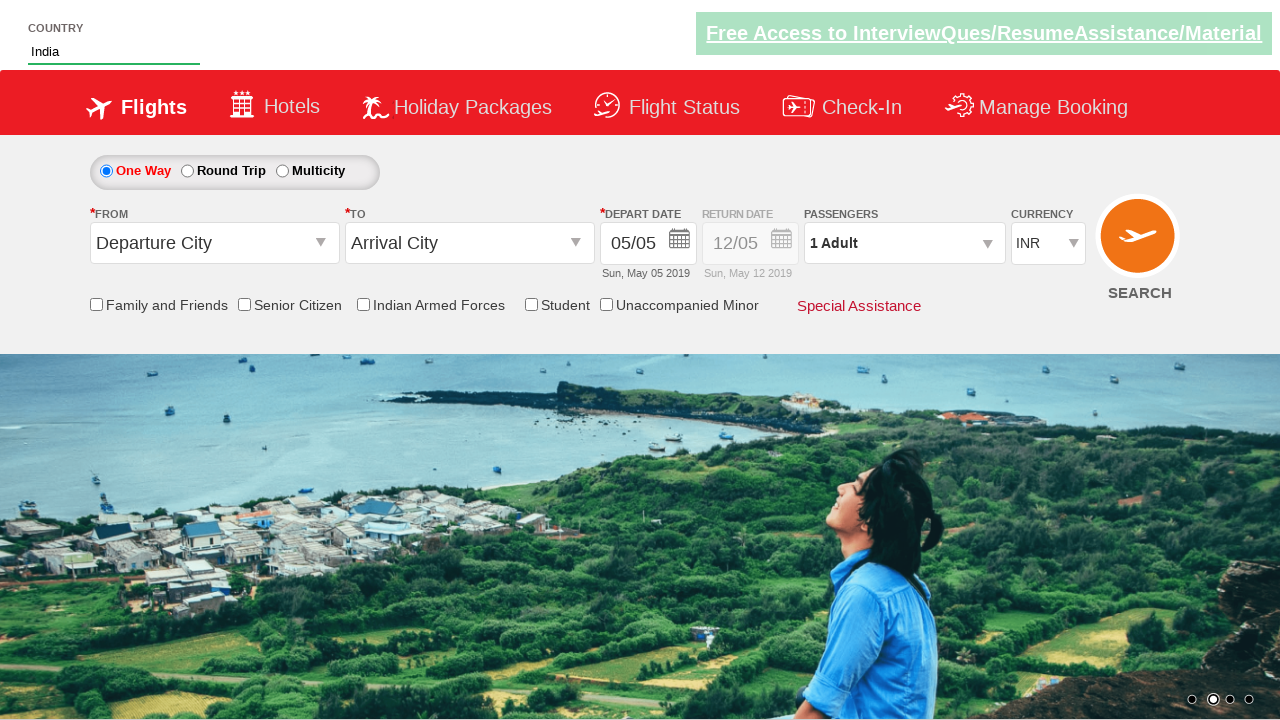

Verified that autocomplete field contains 'India'
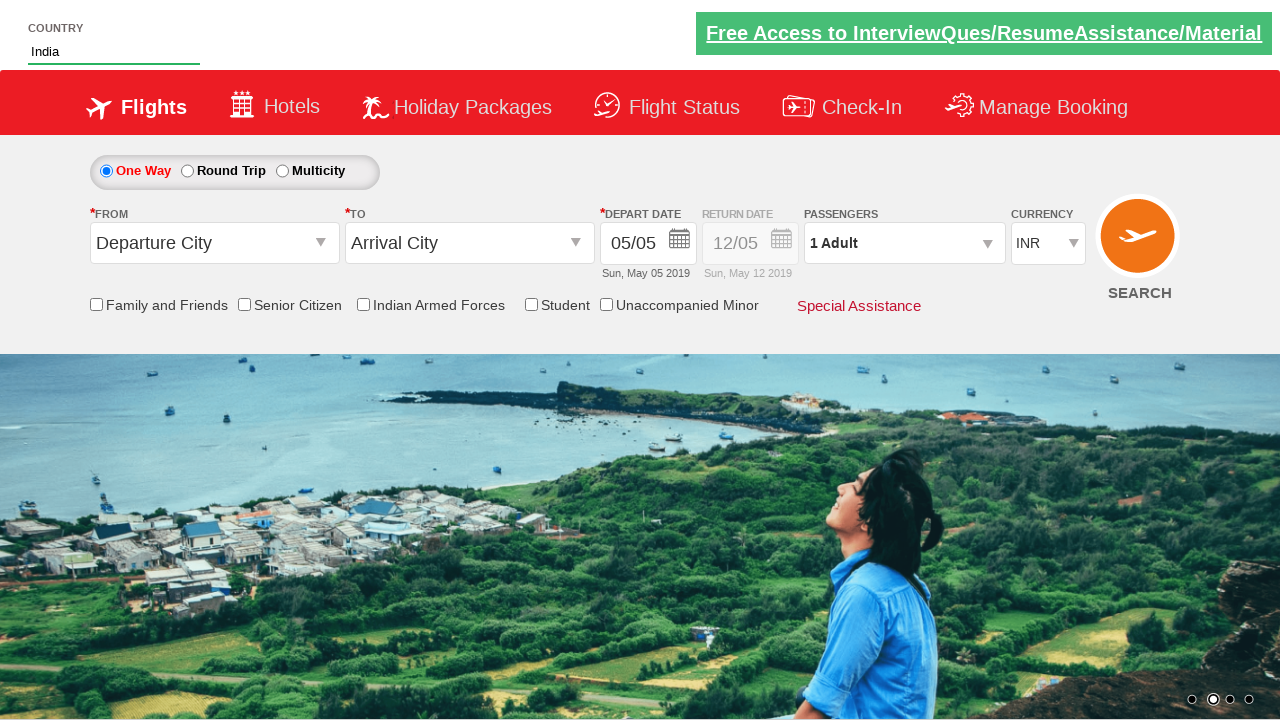

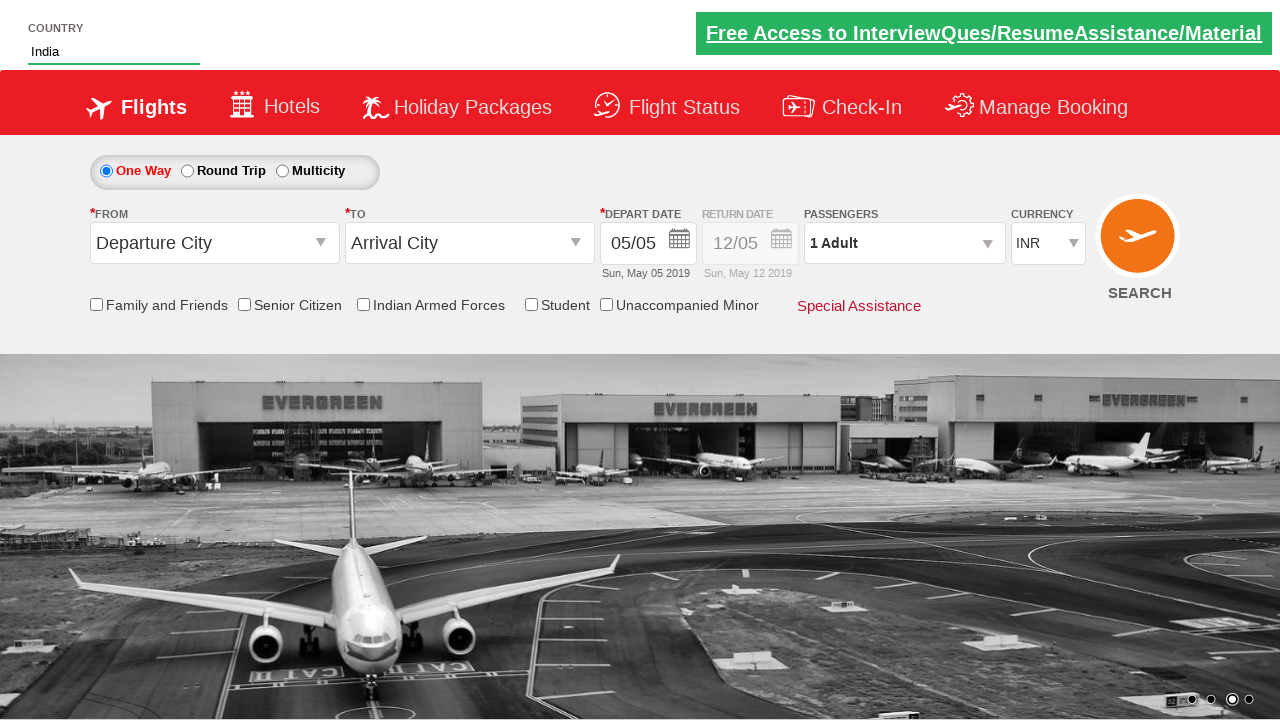